Tests clicking on a growing button element and verifies that the event is triggered successfully

Starting URL: https://testpages.herokuapp.com/styled/challenges/growing-clickable.html

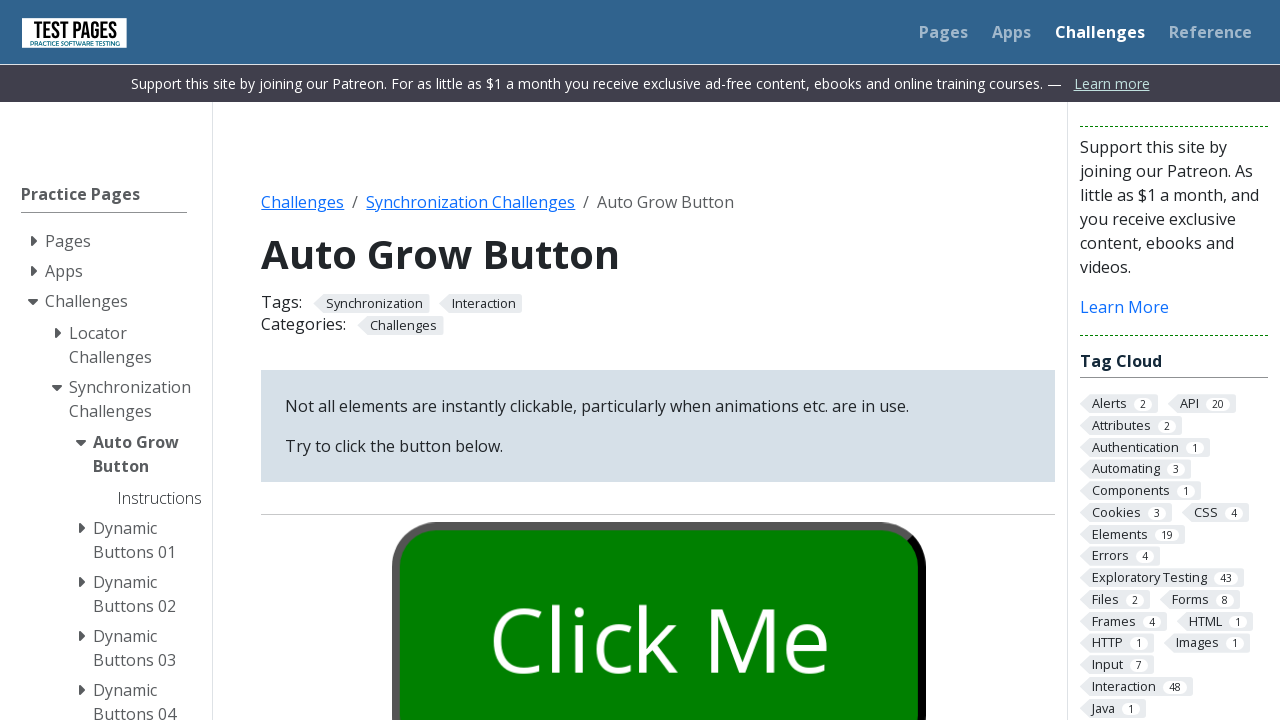

Waited 4 seconds for button to grow
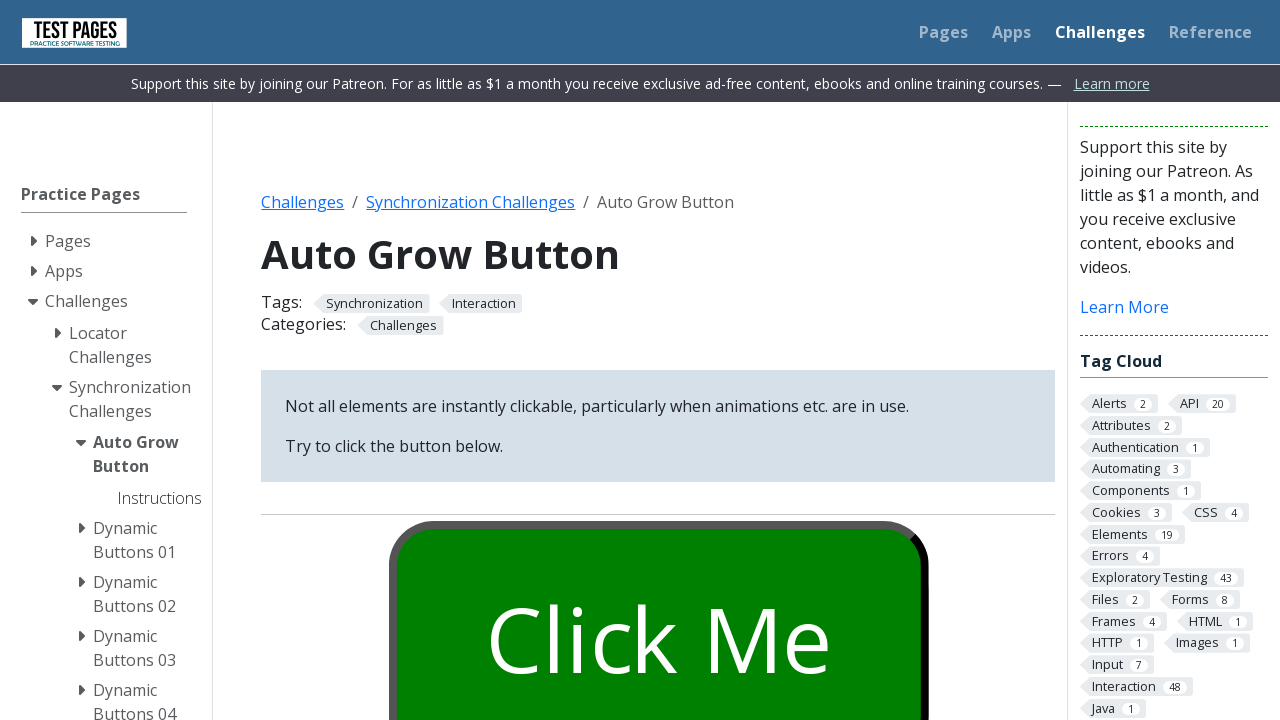

Clicked the growing button element at (658, 600) on #growbutton
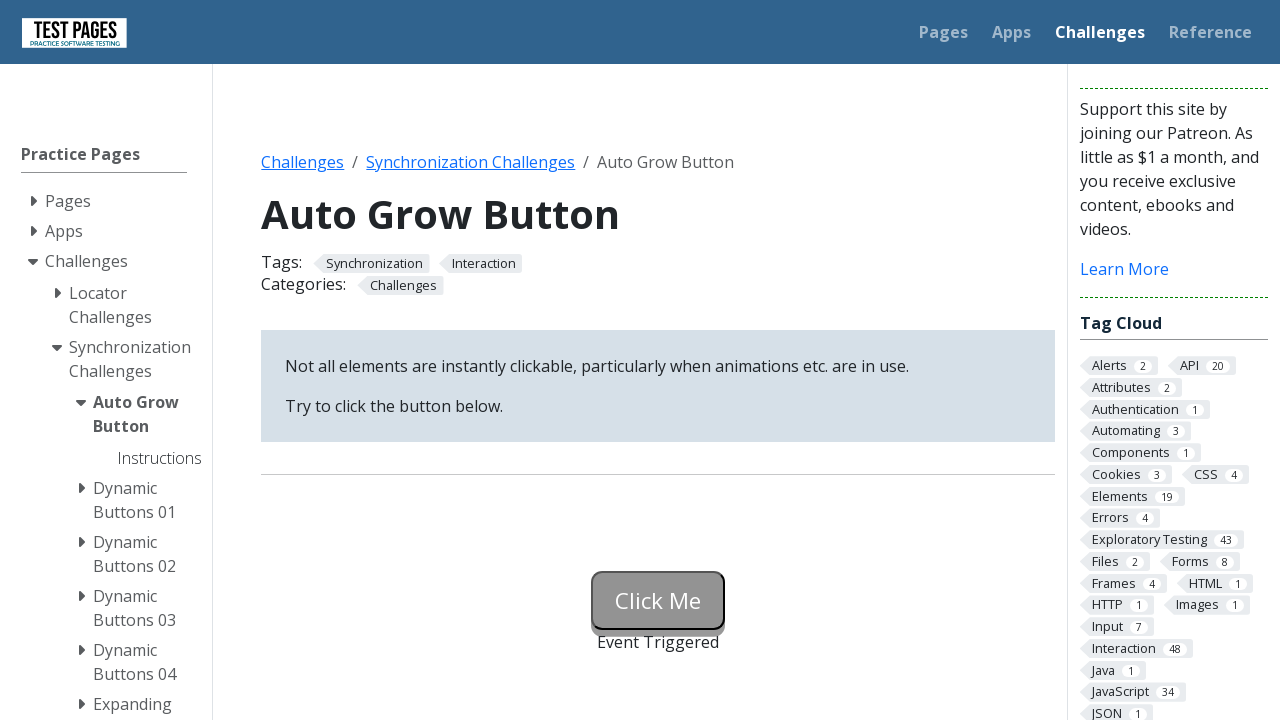

Retrieved status text from button element
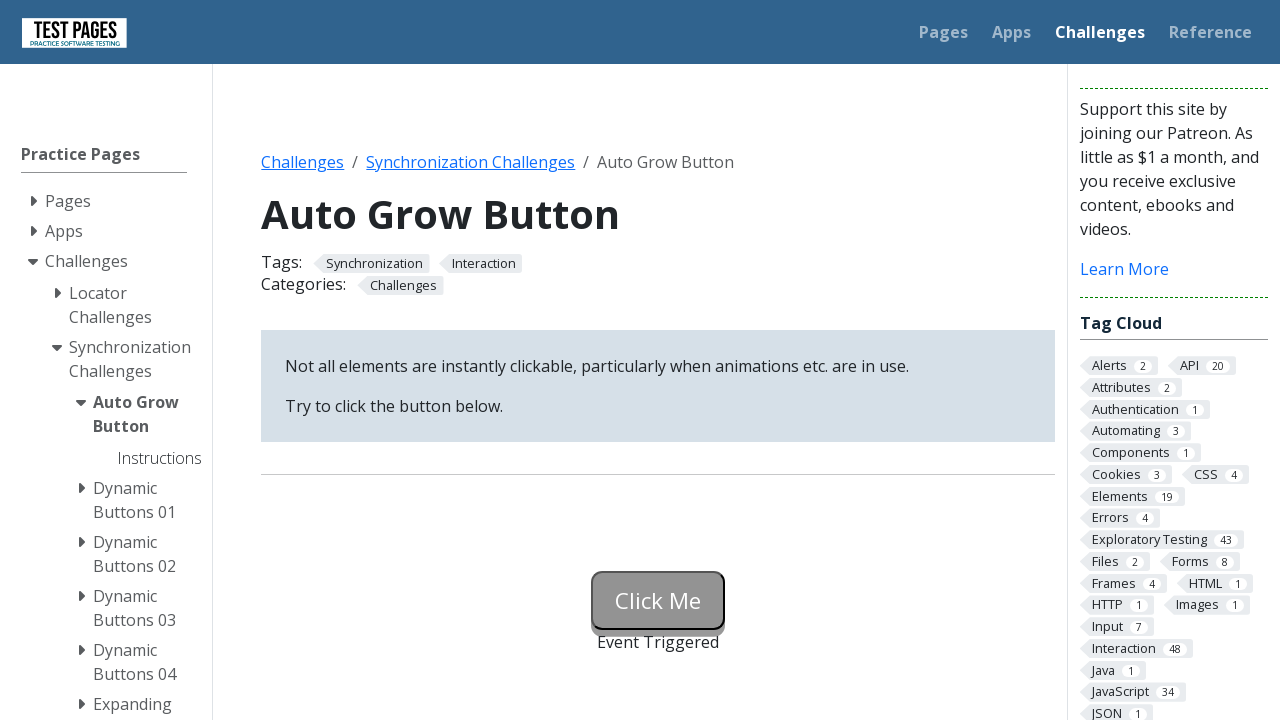

Verified that event was triggered successfully
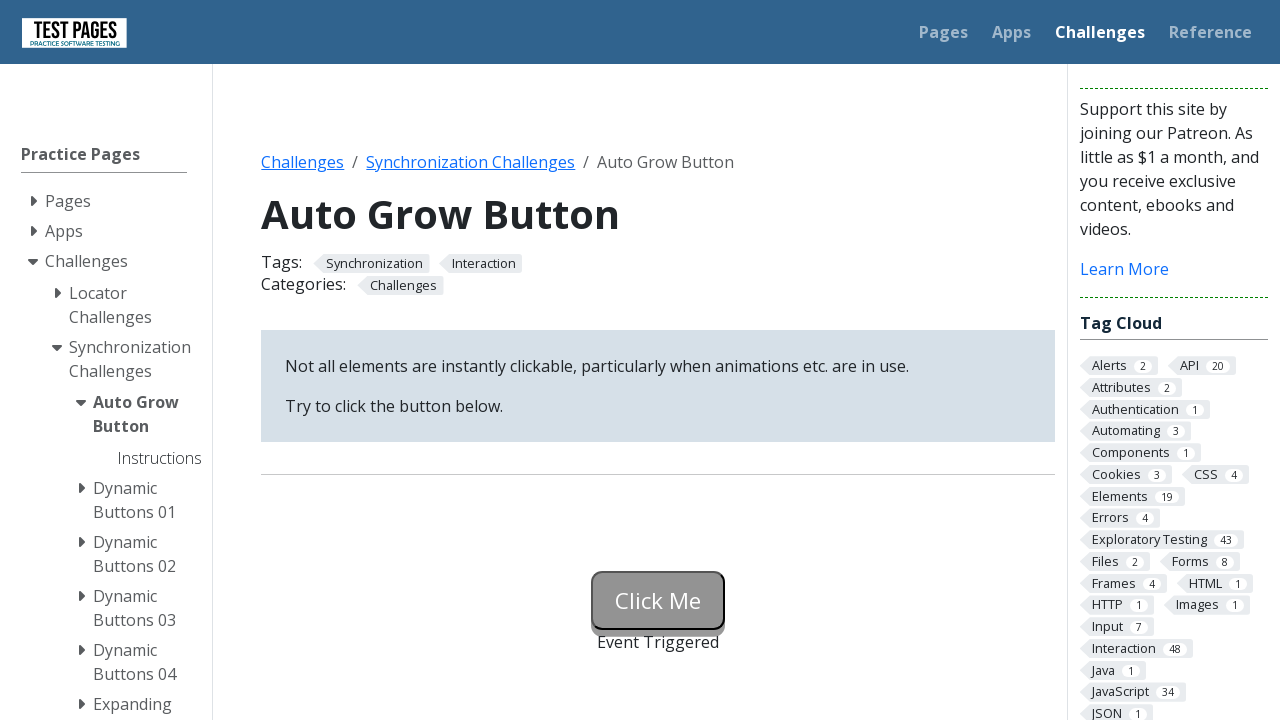

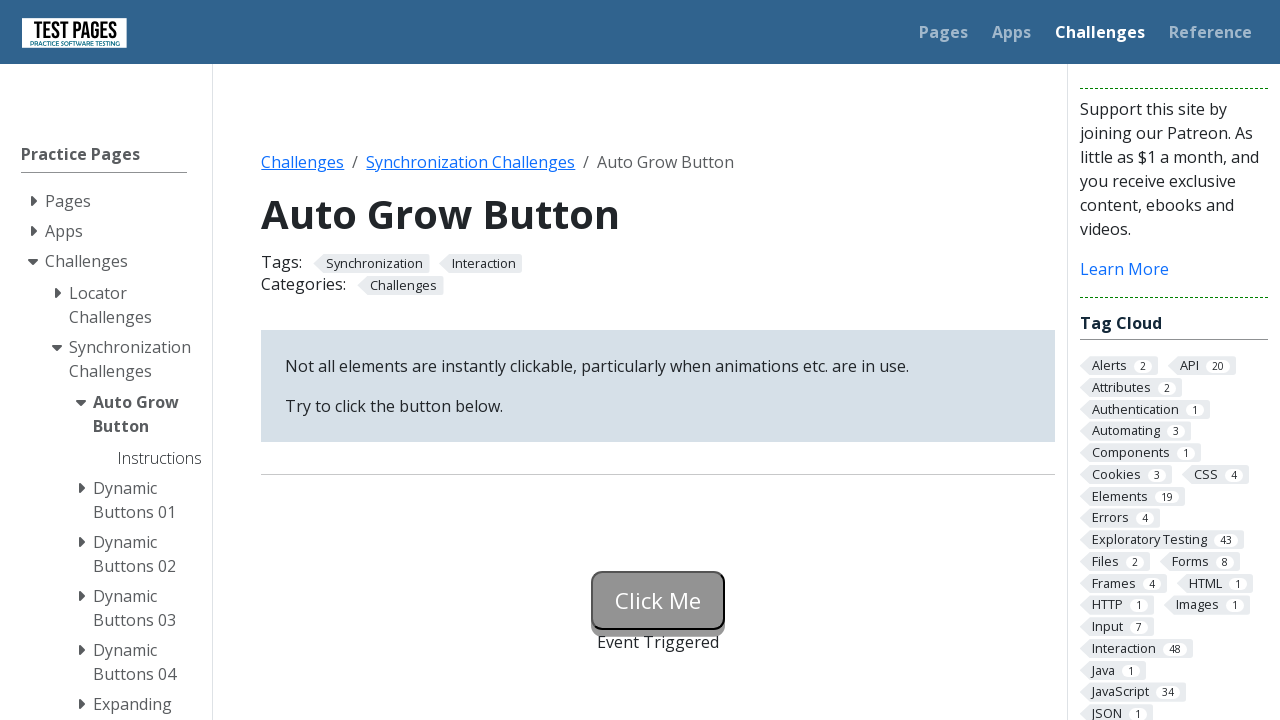